Tests that copy link icons have correct CSS opacity transitions on hover

Starting URL: https://idvorkin.azurewebsites.net/manager-book

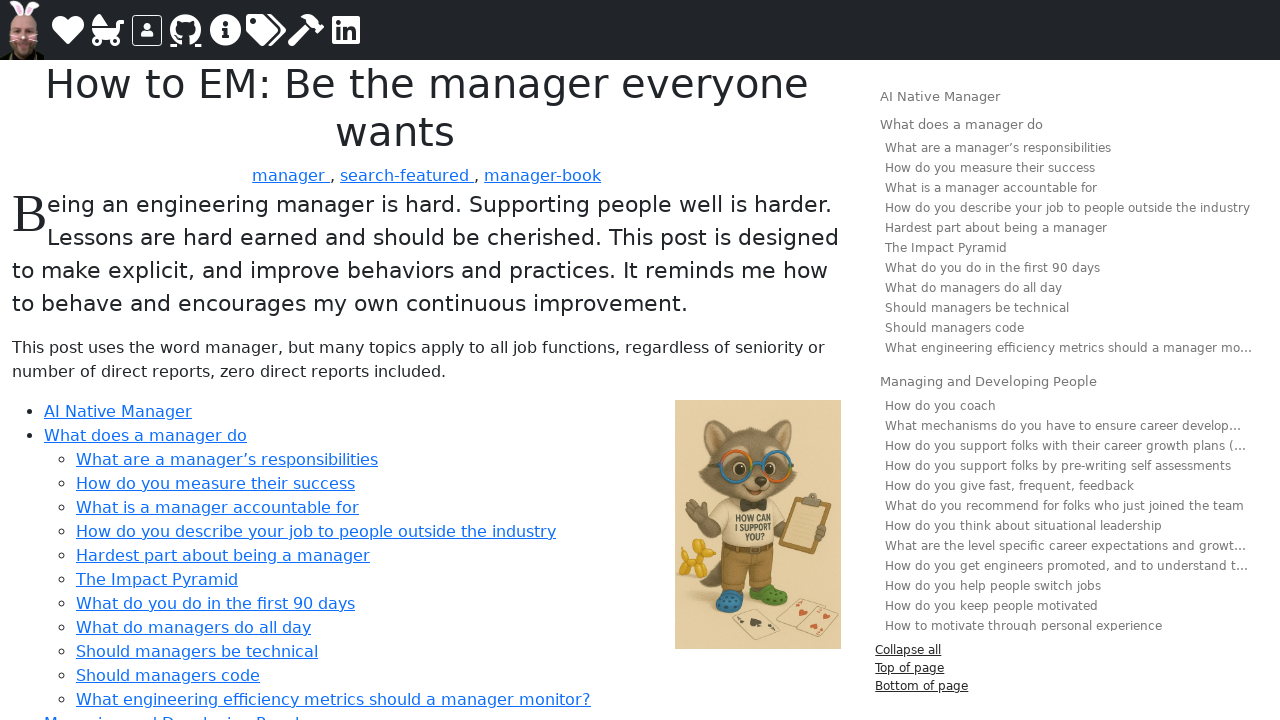

Waited for page to fully load (networkidle)
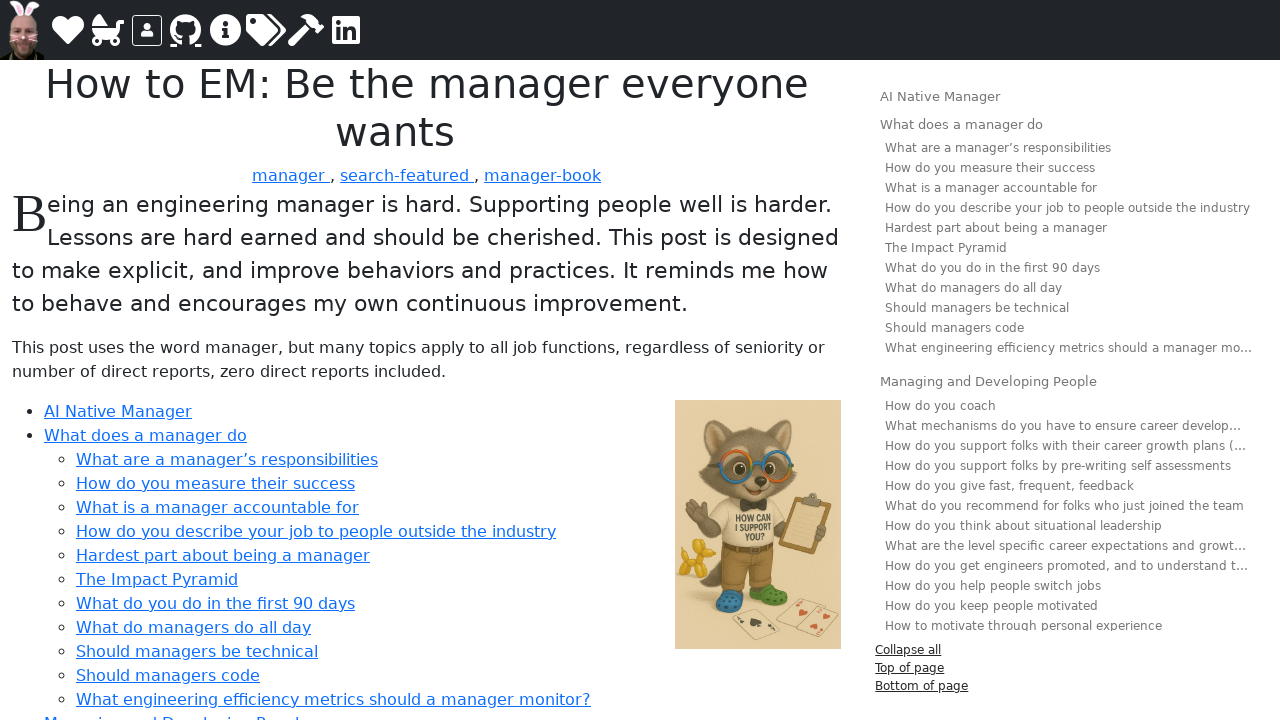

Located first header element with copy link
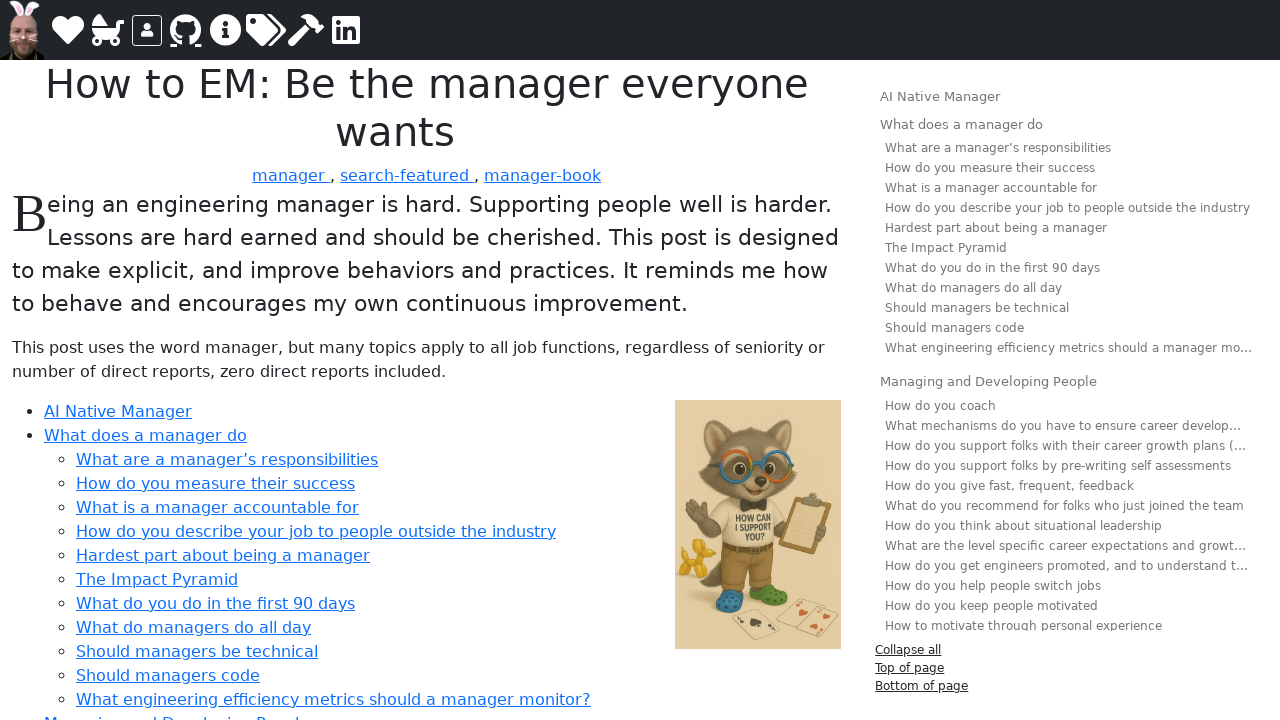

Located copy link element within header
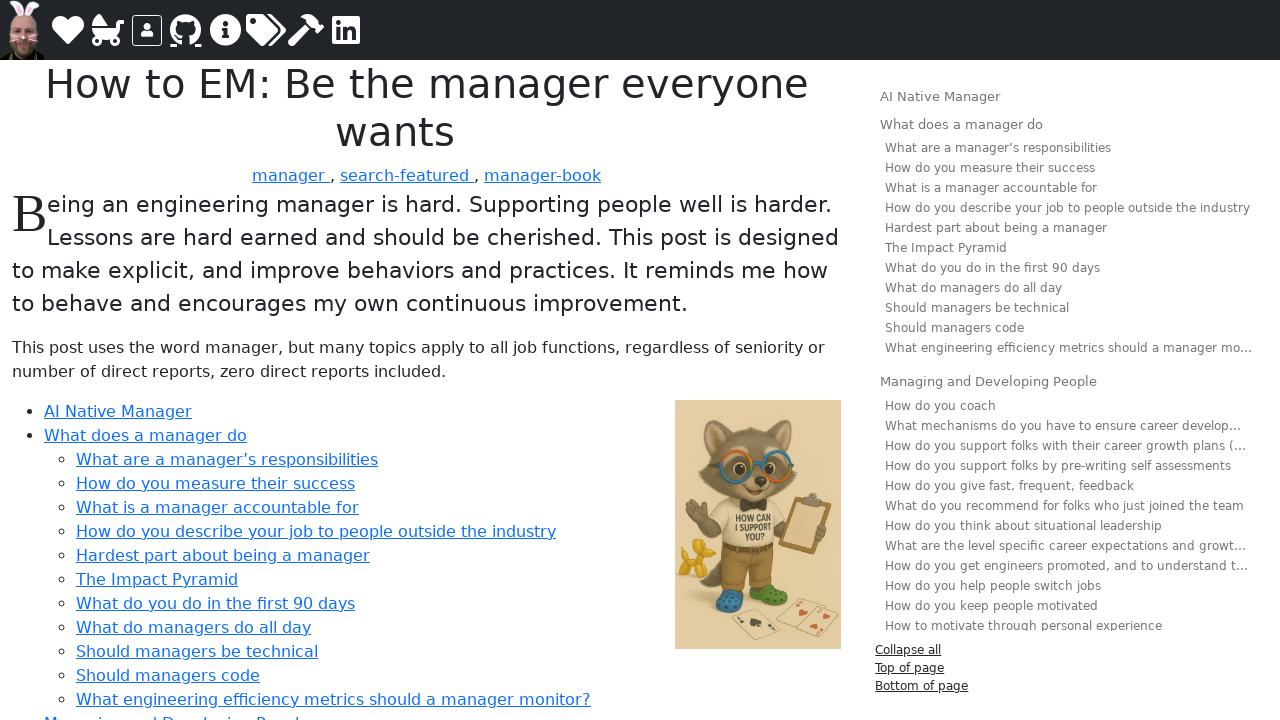

Evaluated initial opacity of copy link: 0
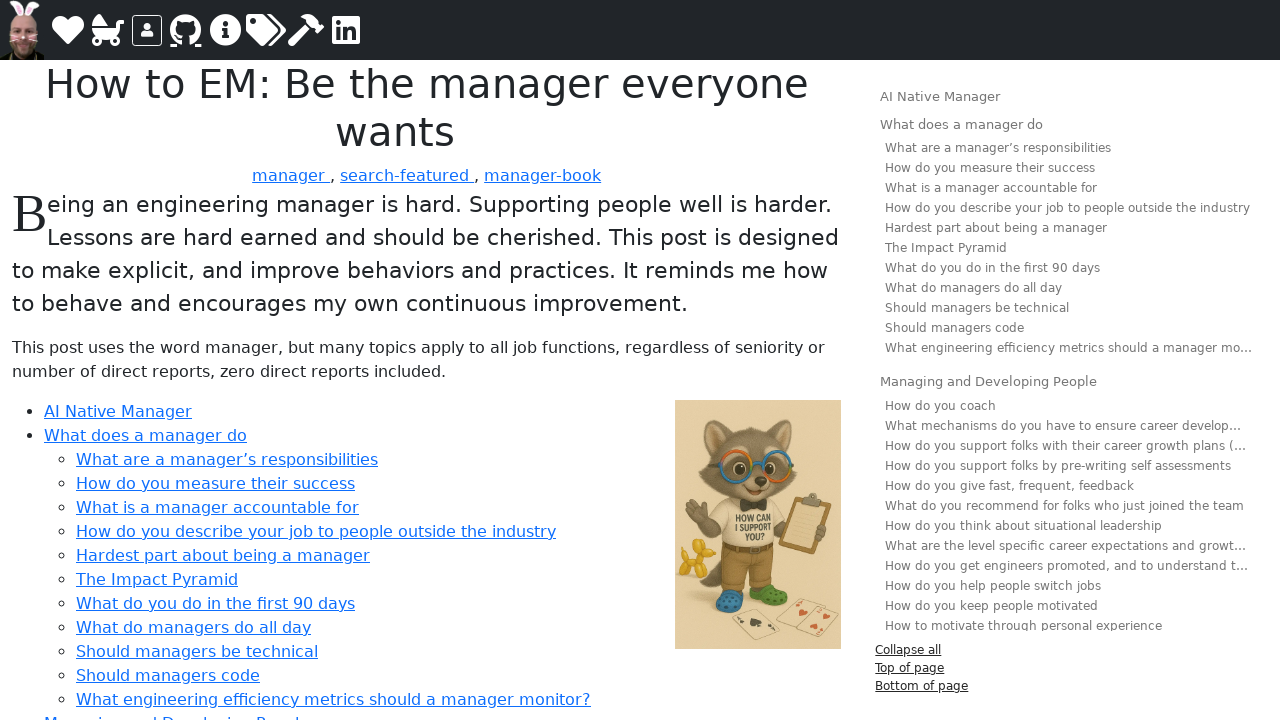

Asserted that copy link is initially hidden (opacity 0)
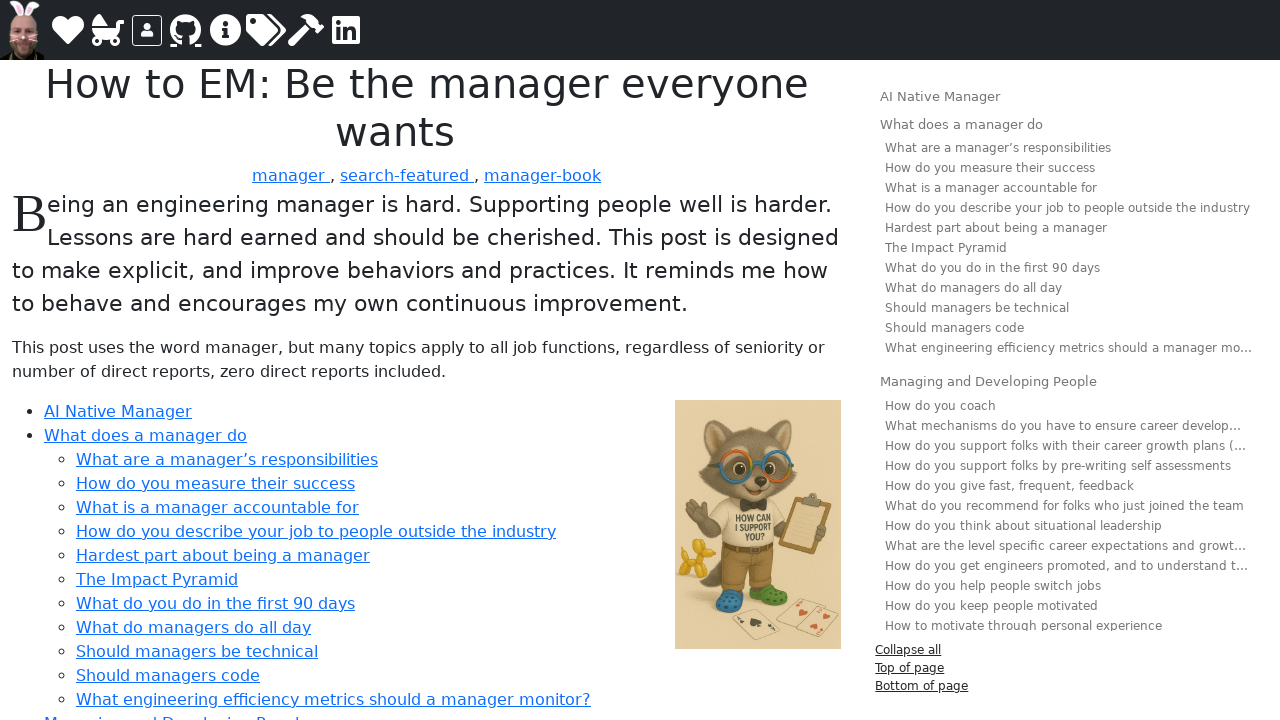

Hovered over header element at (427, 108) on h1, h2, h3, h4, h5, h6 >> internal:has=".header-copy-link" >> nth=0
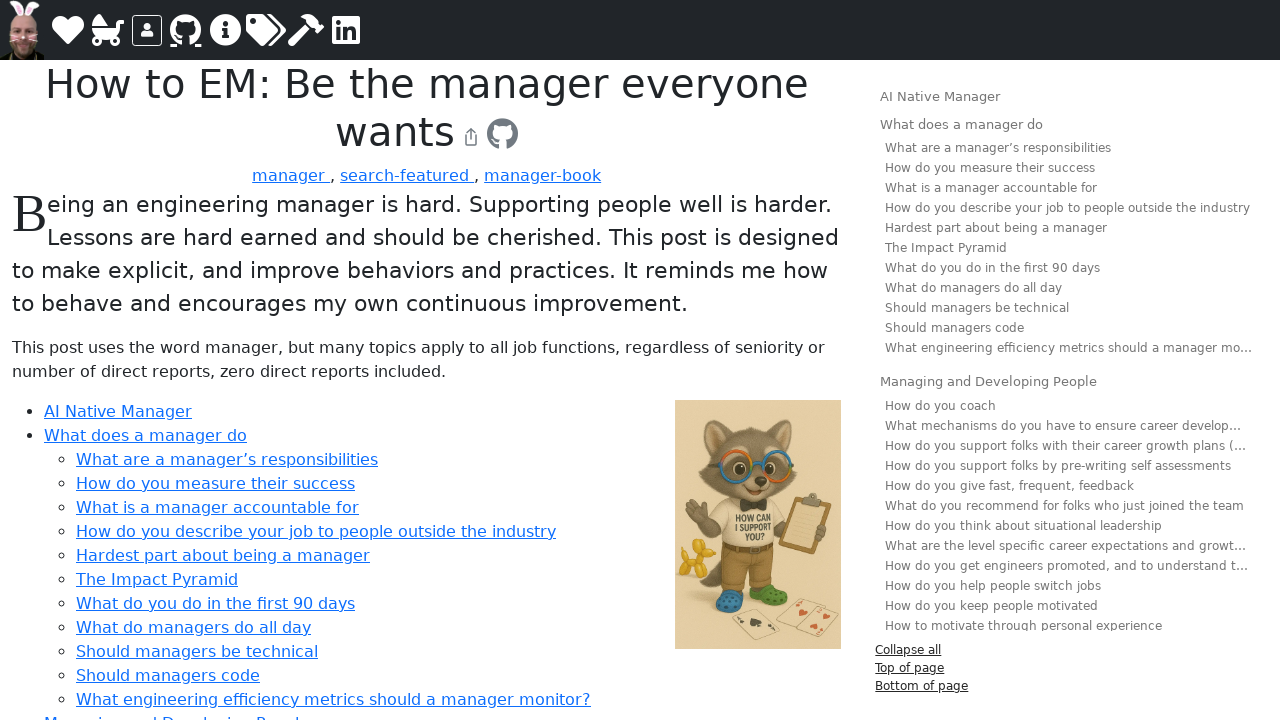

Waited 300ms for CSS opacity transition to complete
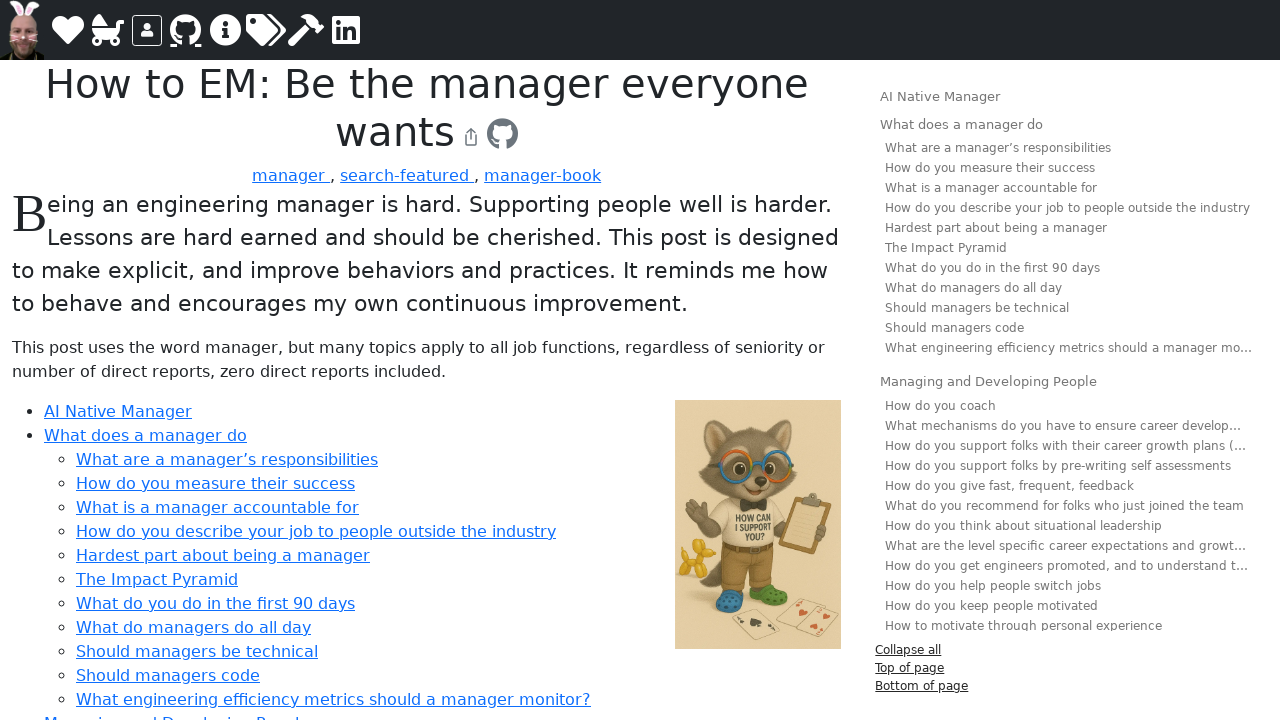

Evaluated opacity on hover: 1
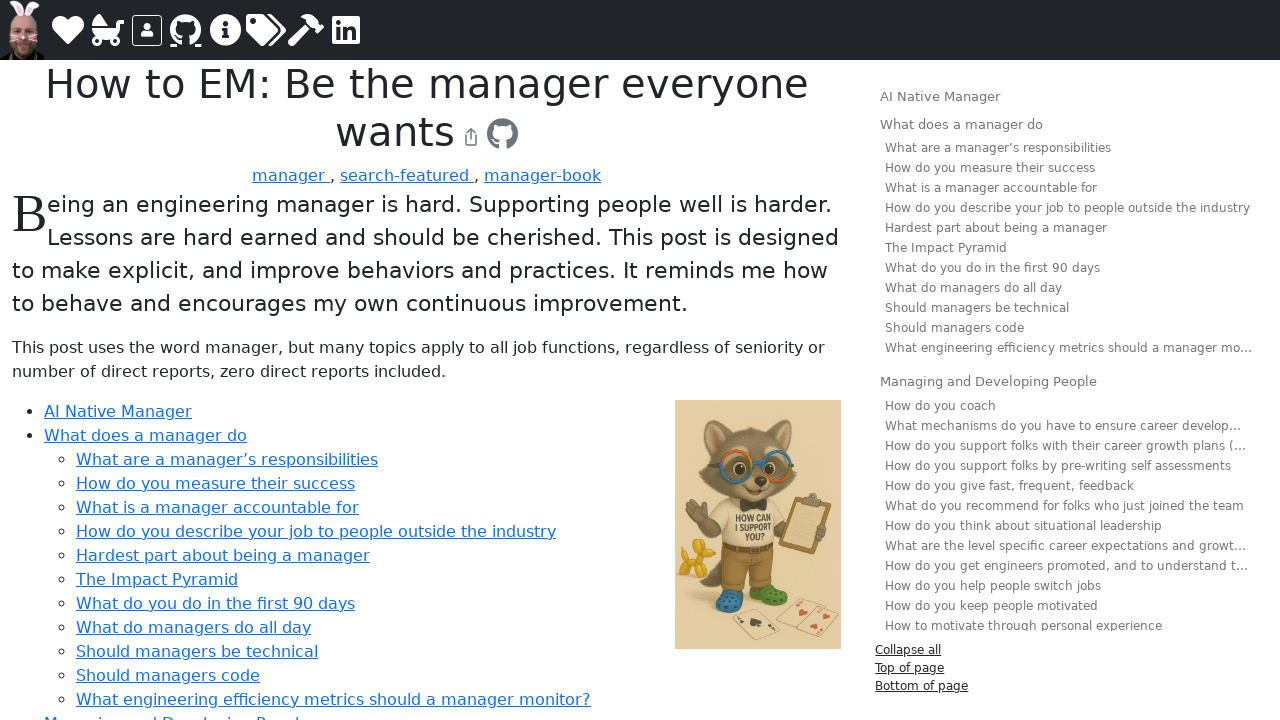

Asserted that copy link is visible on hover (opacity 1)
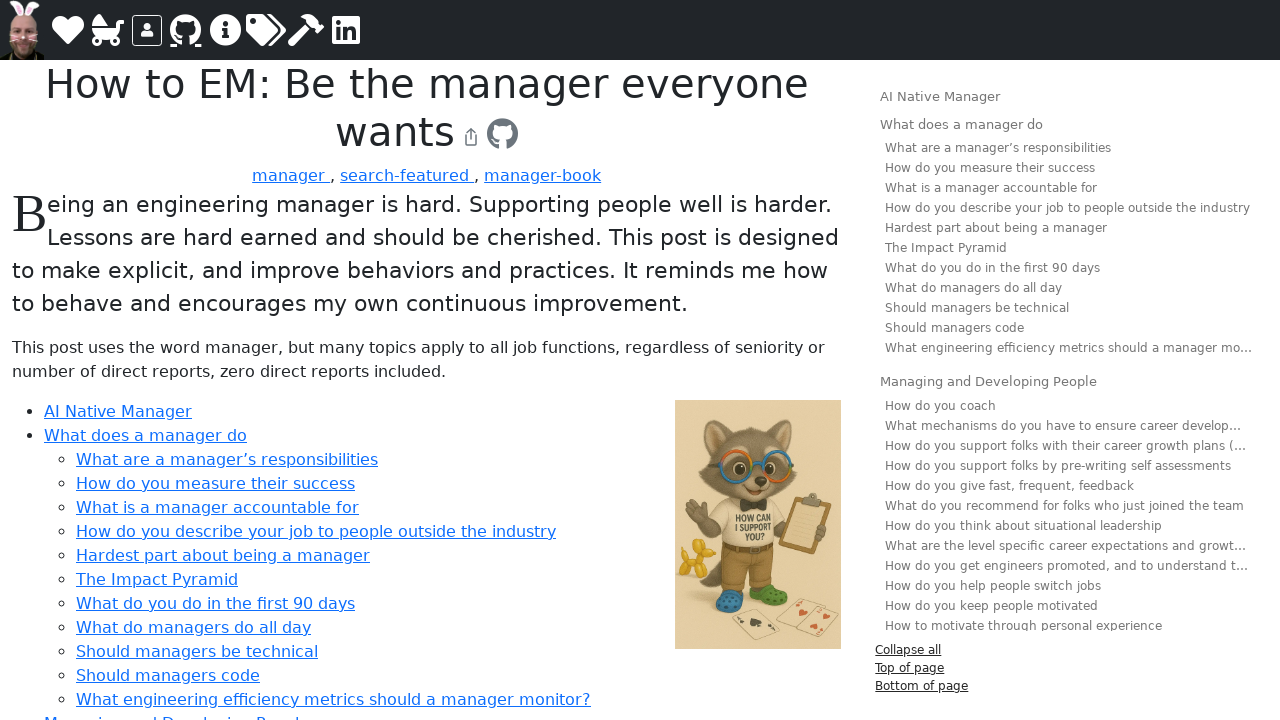

Located footer element
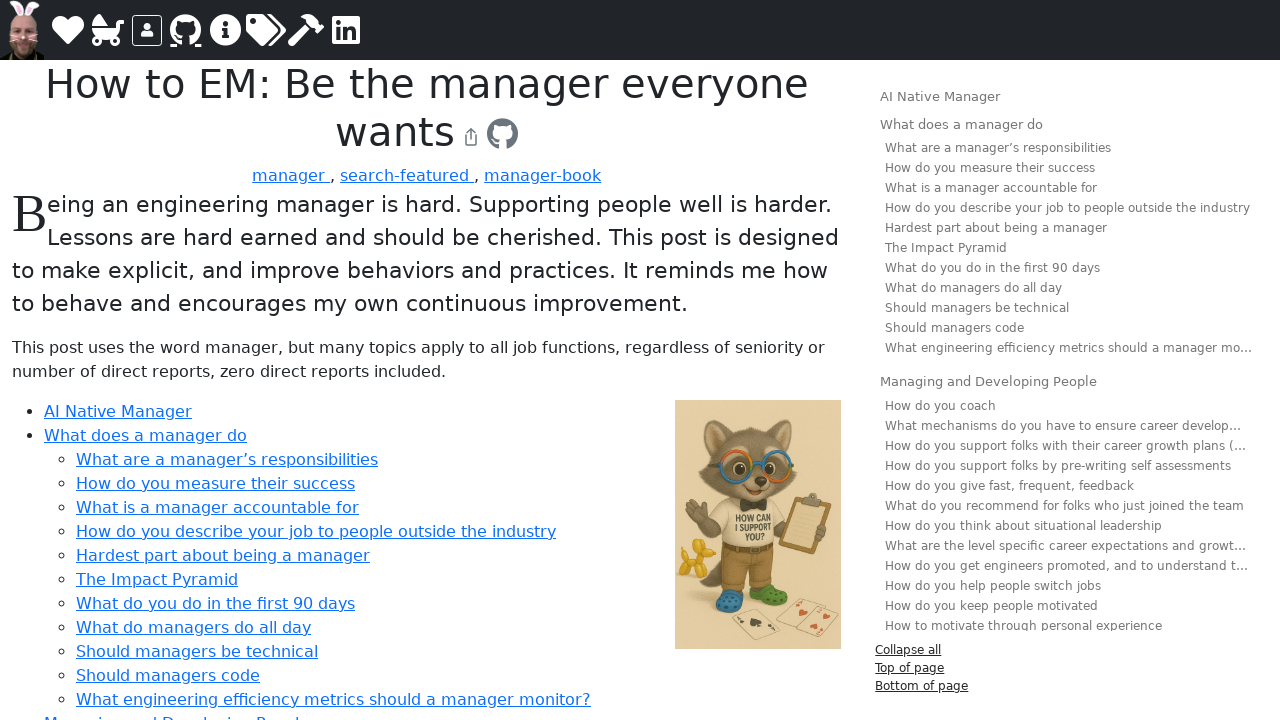

Moved mouse to (0, 0) since footer not found at (0, 0)
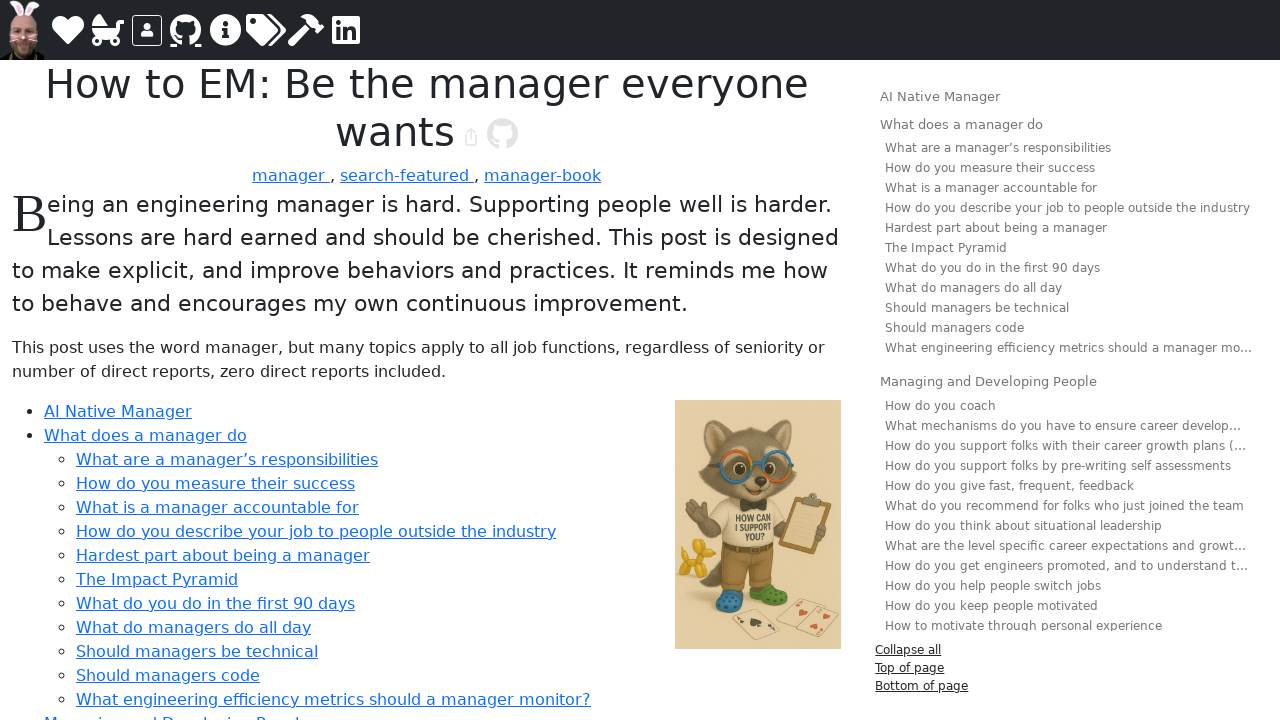

Waited 300ms for CSS opacity transition after hover away
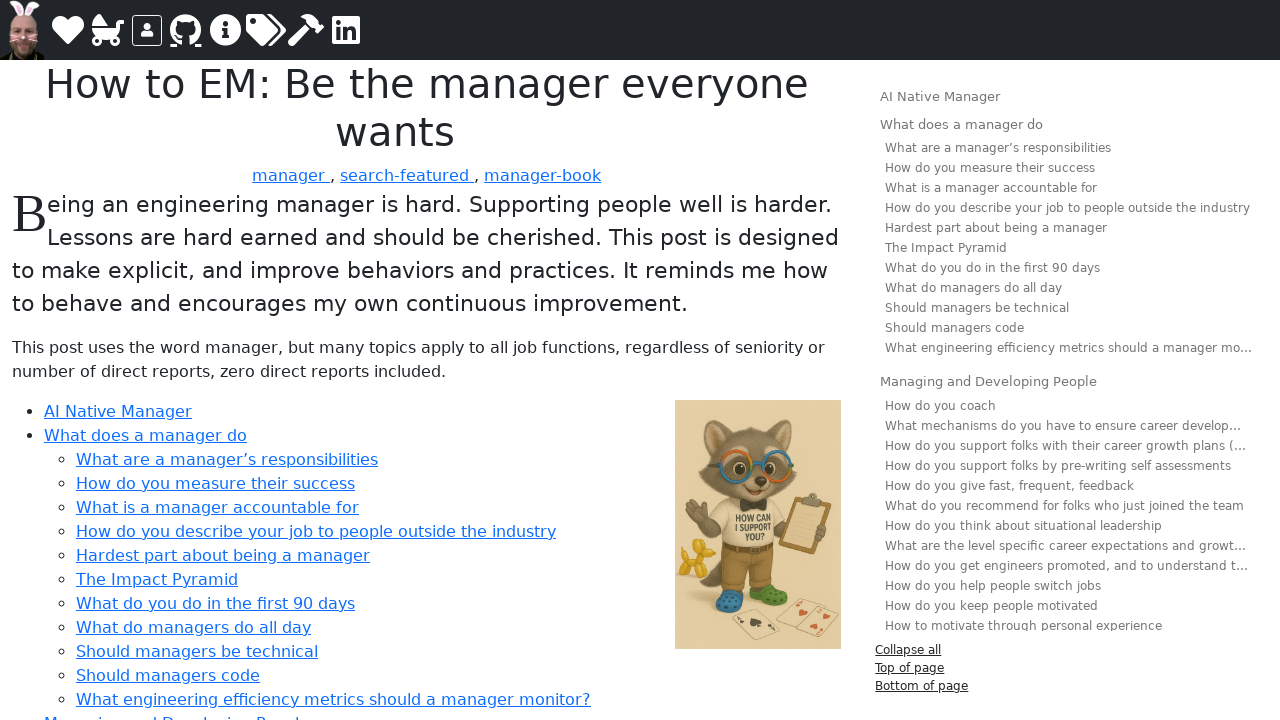

Evaluated final opacity after moving away: 0
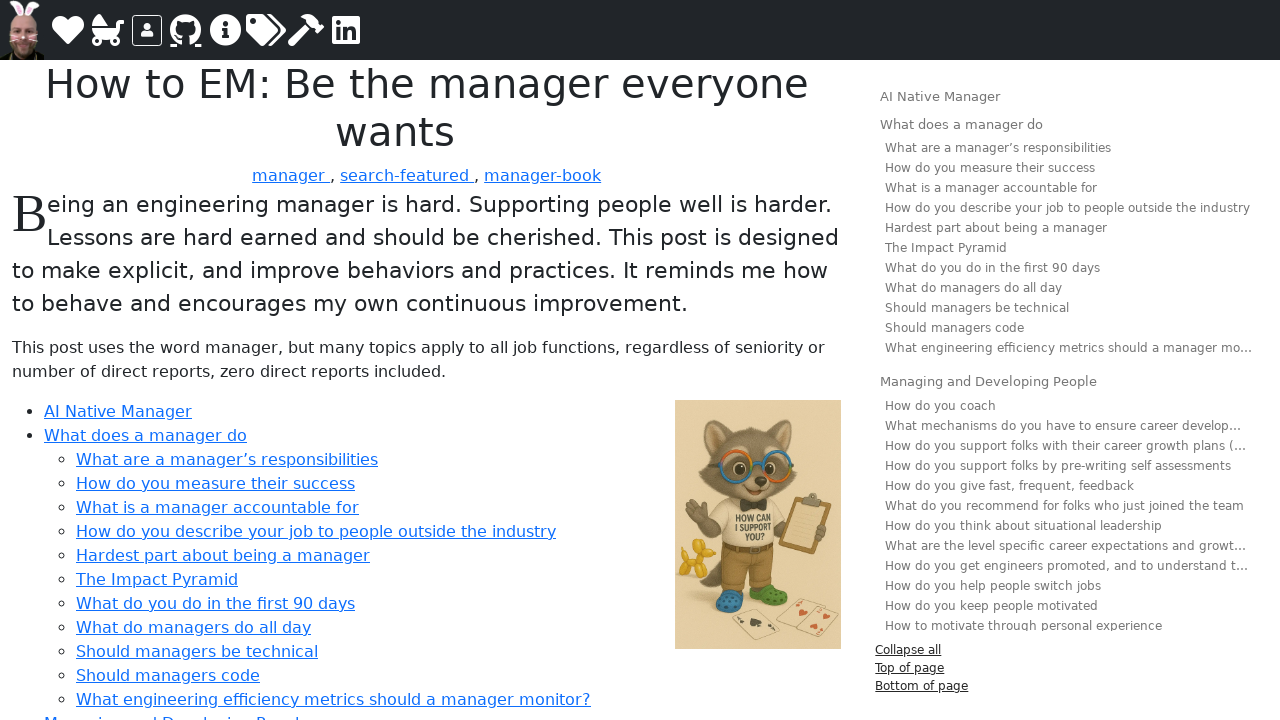

Asserted that copy link is hidden again after moving away (opacity 0)
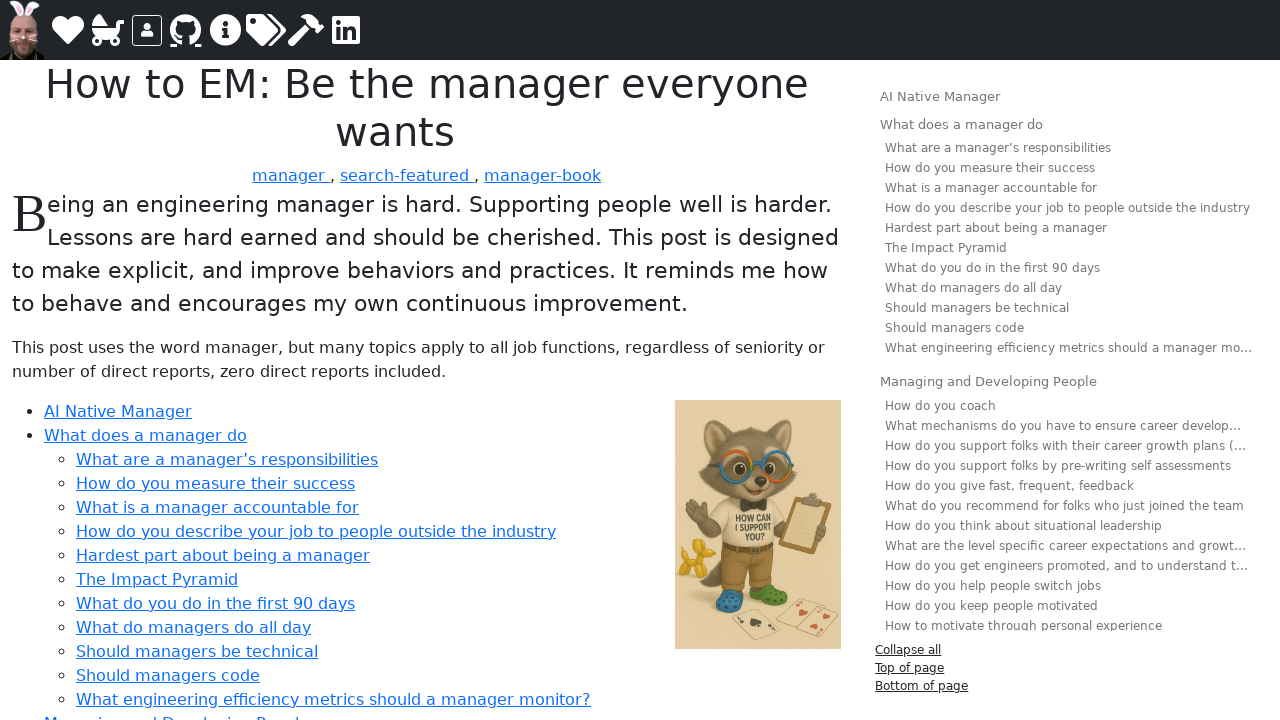

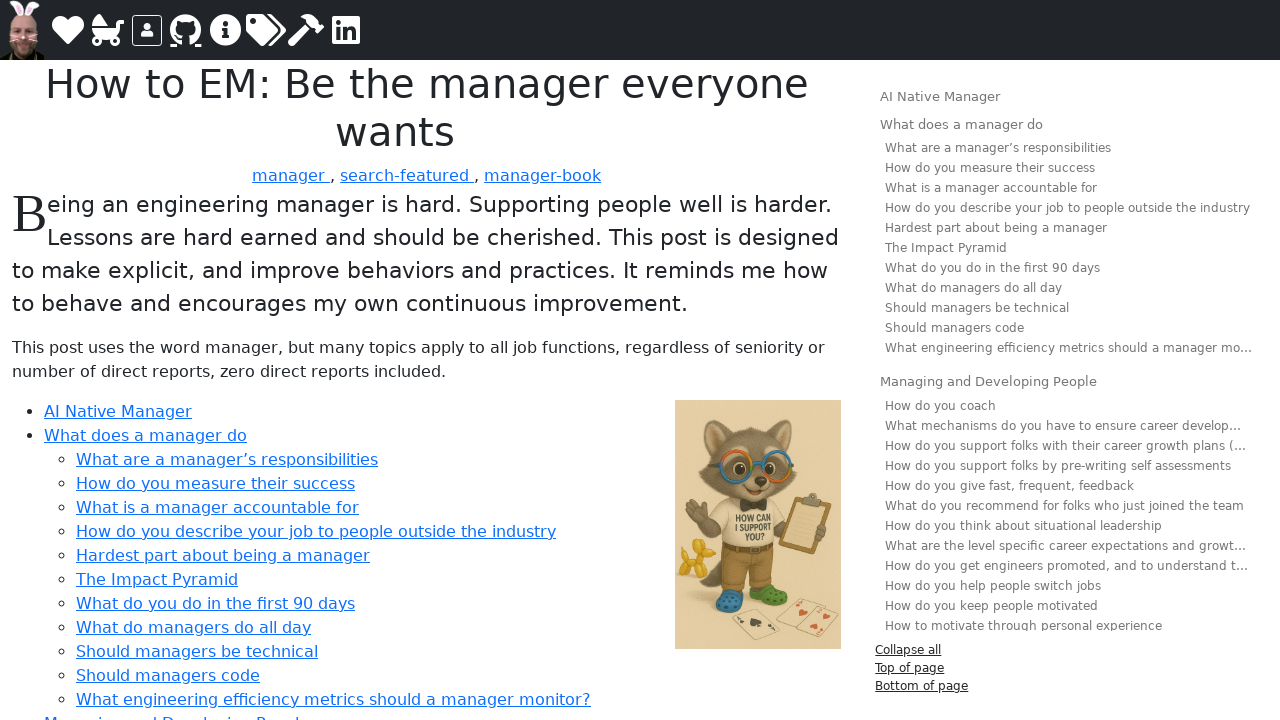